Tests checkbox functionality by clicking to select and deselect a checkbox, verifying its state changes

Starting URL: https://rahulshettyacademy.com/AutomationPractice/

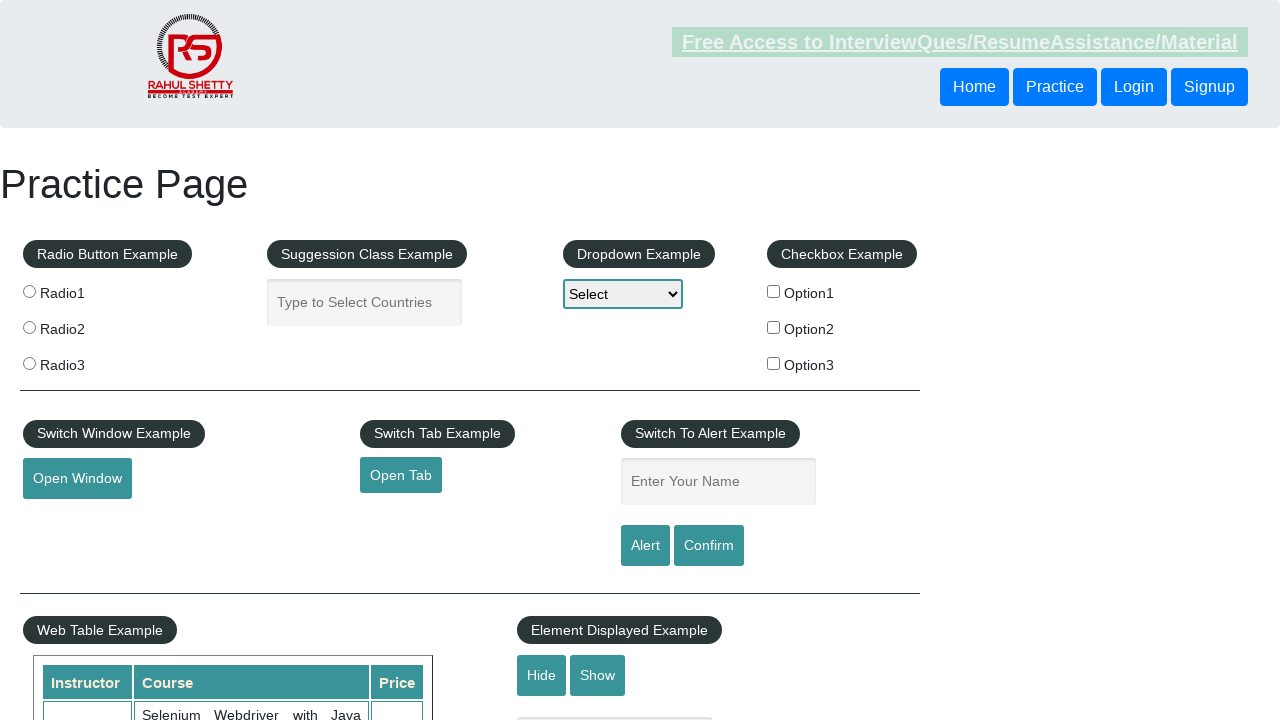

Clicked the first checkbox to select it at (774, 291) on input#checkBoxOption1
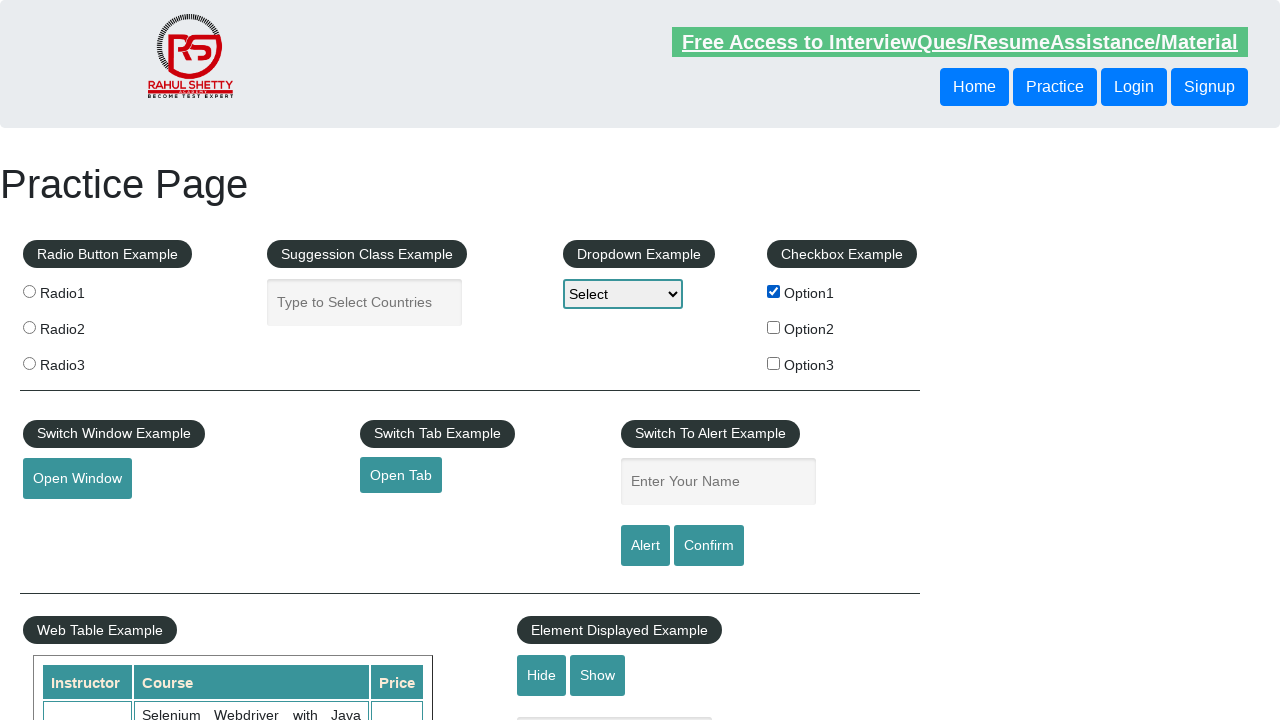

Verified the first checkbox is selected
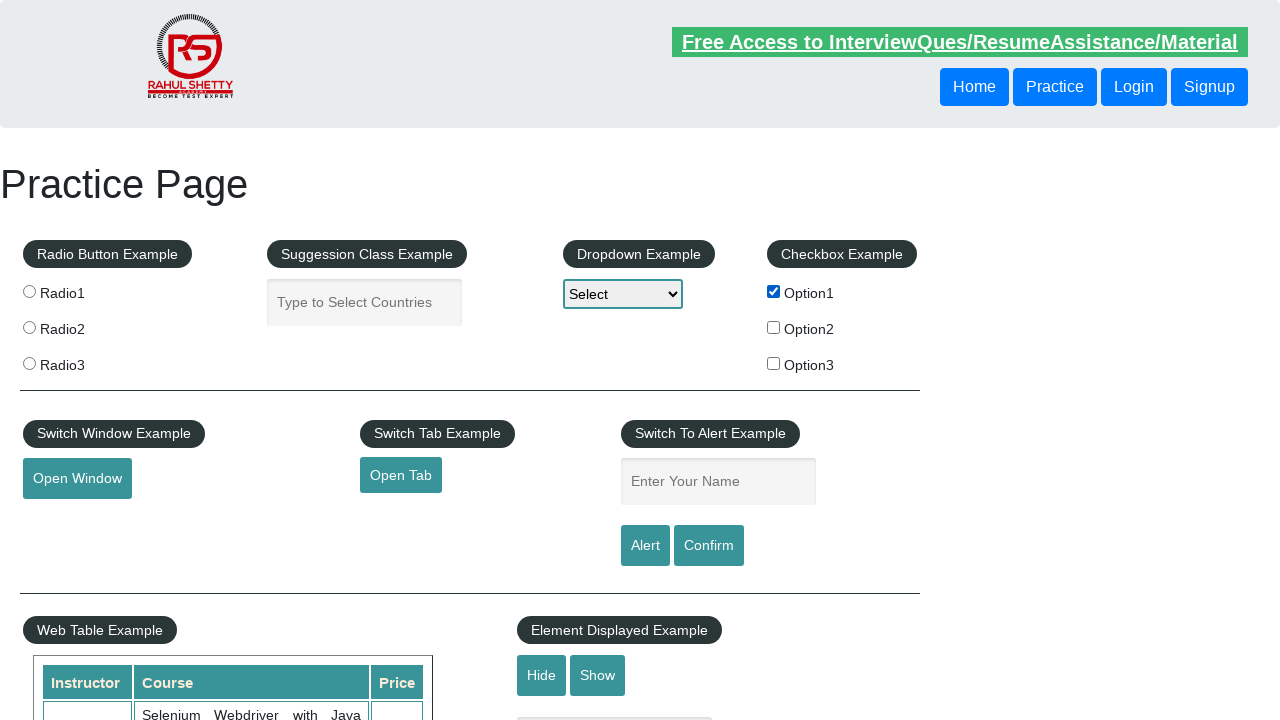

Clicked the first checkbox again to deselect it at (774, 291) on input#checkBoxOption1
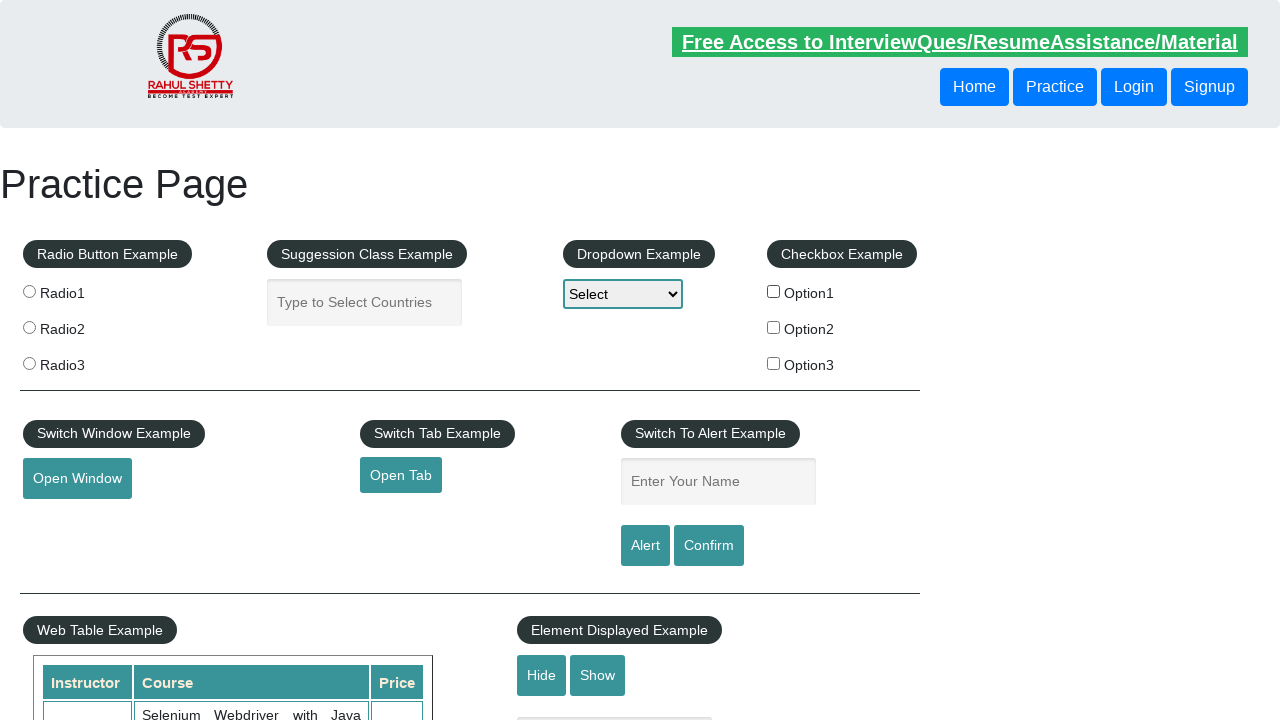

Verified the first checkbox is deselected
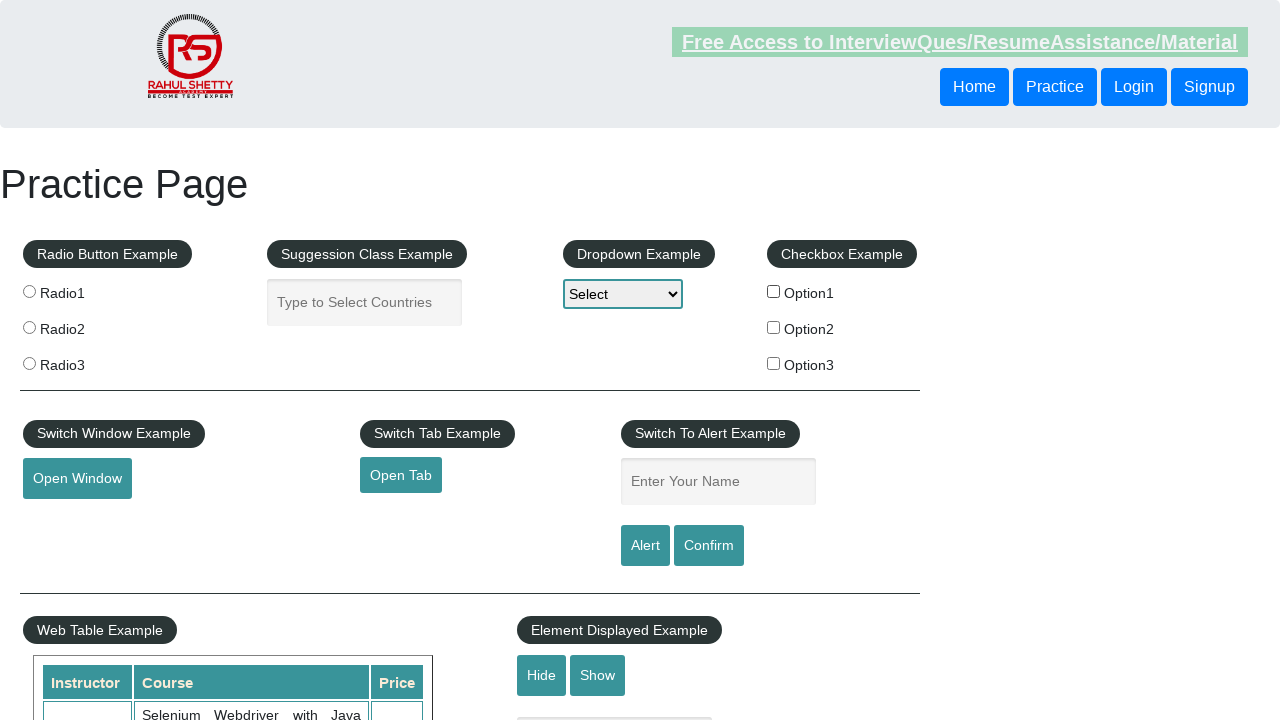

Retrieved count of all checkboxes on the page: 3
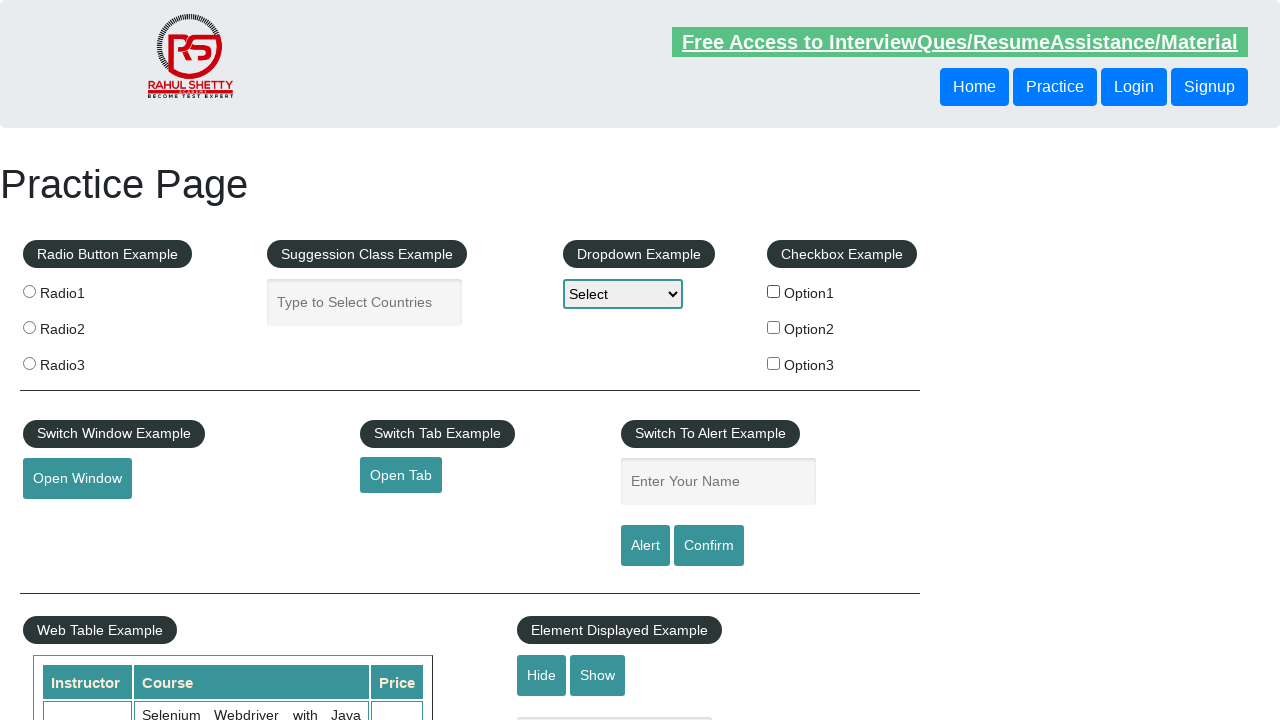

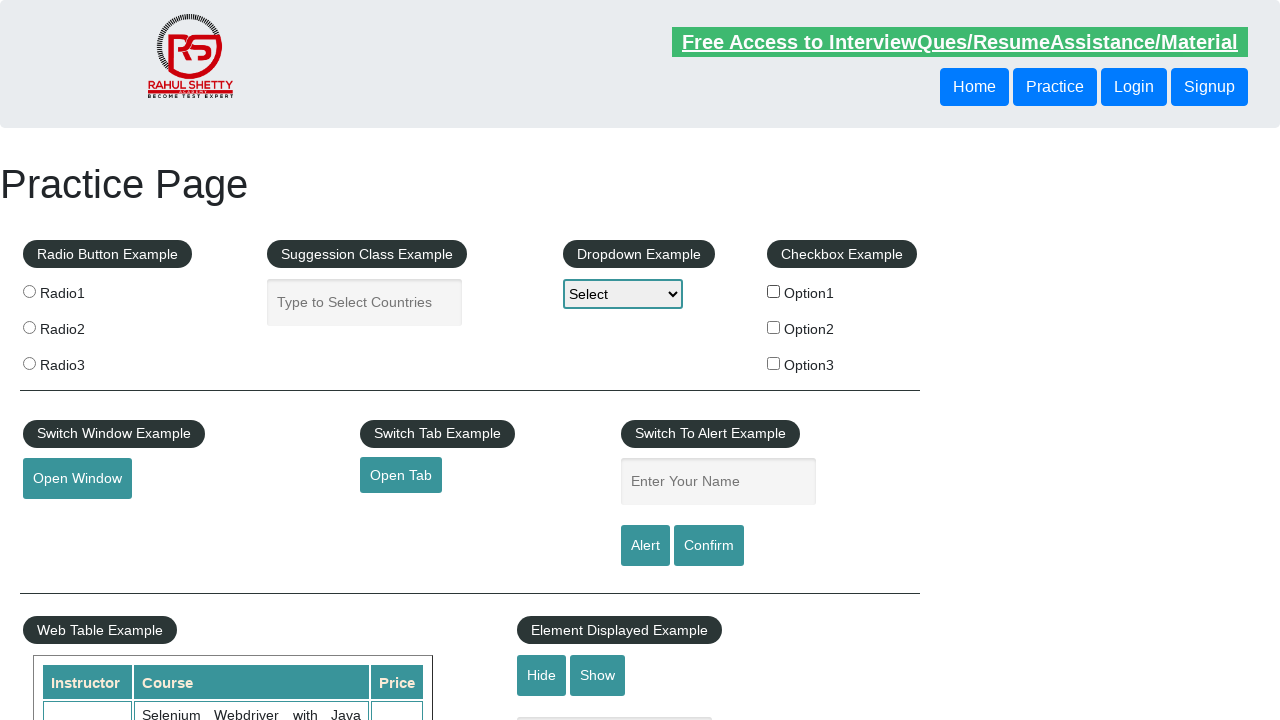